Clicks the navbar toggler and navigates to a different submenu item

Starting URL: https://pelotainvernal.com/

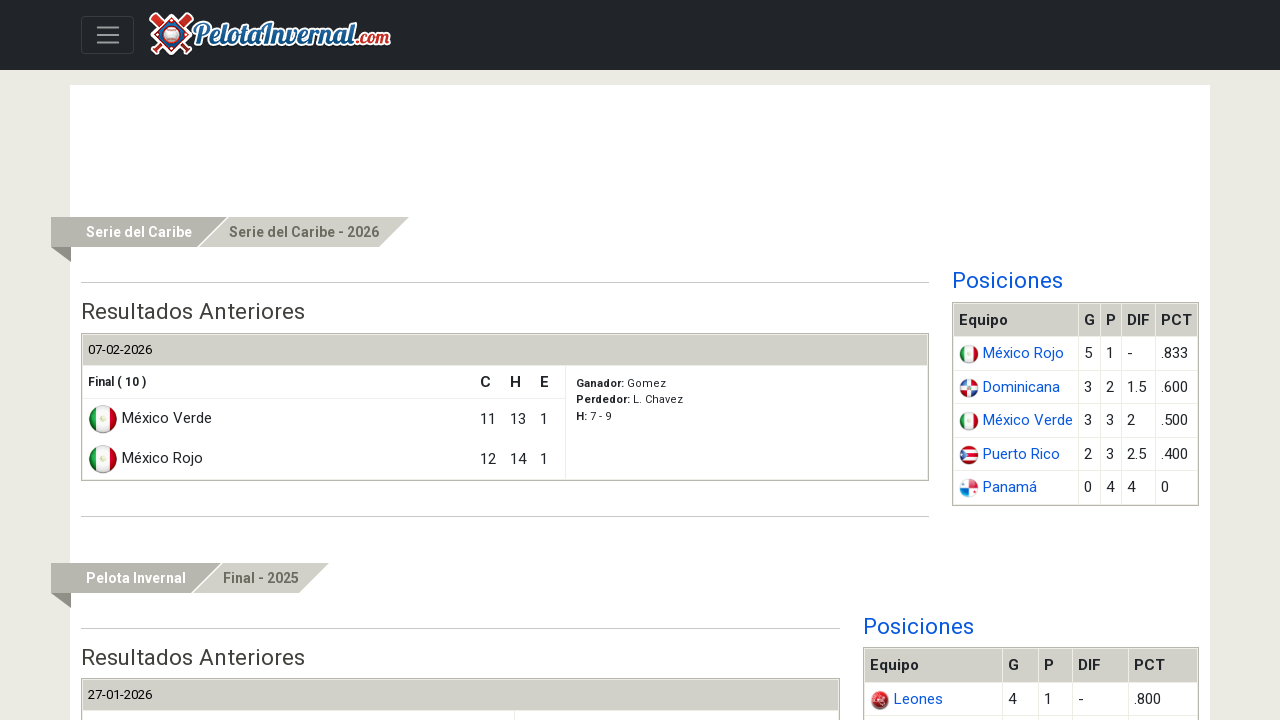

Clicked navbar toggler icon to open navigation menu at (108, 35) on .navbar-toggler-icon
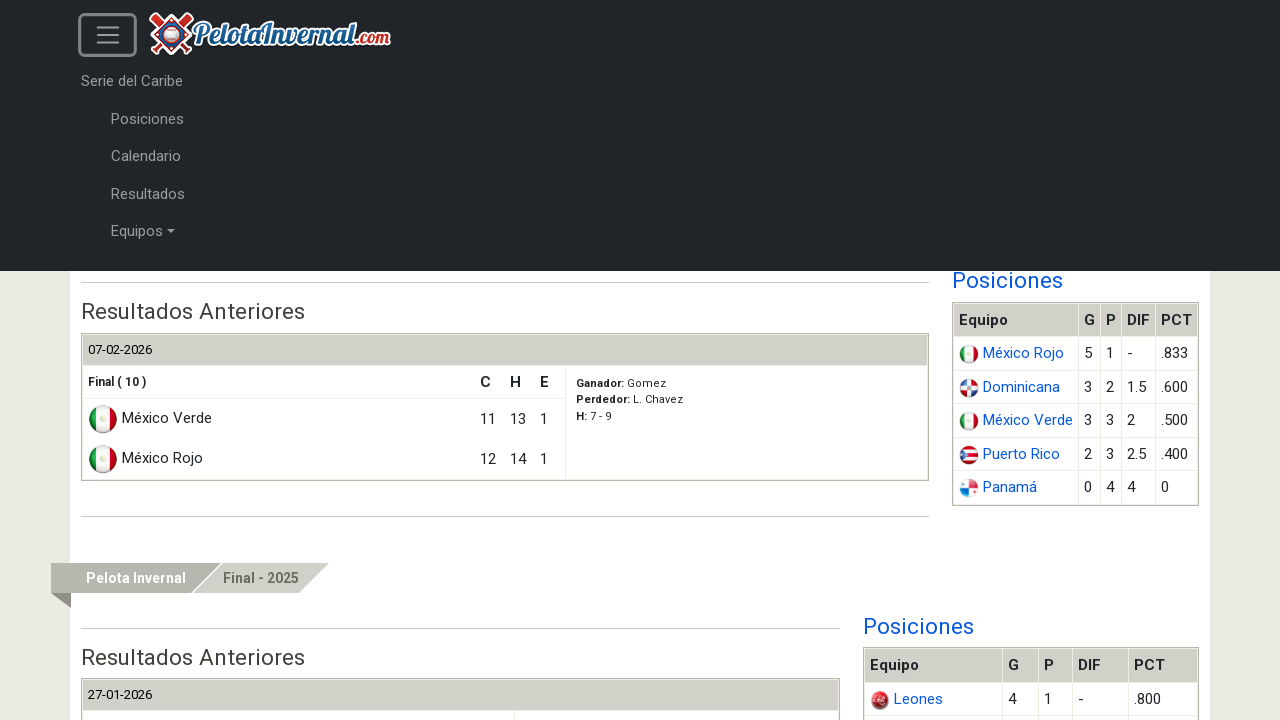

Clicked submenu item to navigate to different section at (655, 307) on xpath=//*[@id='w0-collapse']/ul/li[2]/ul/li[1]/a
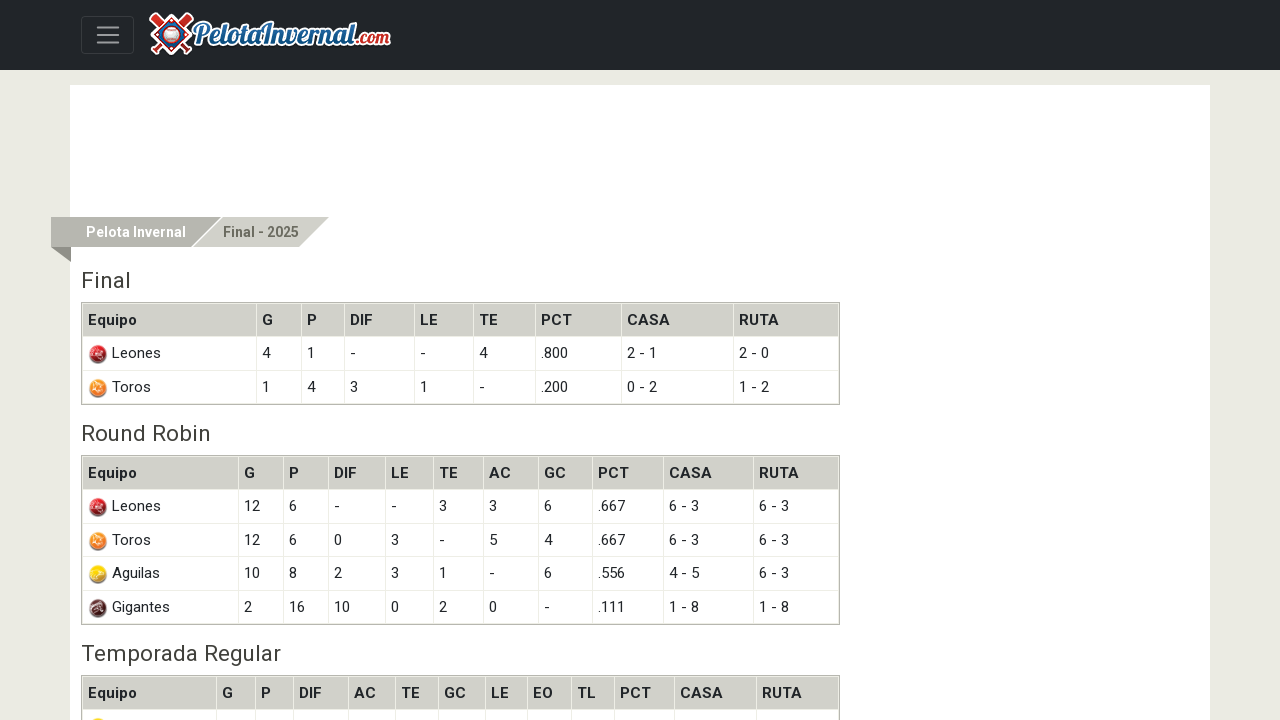

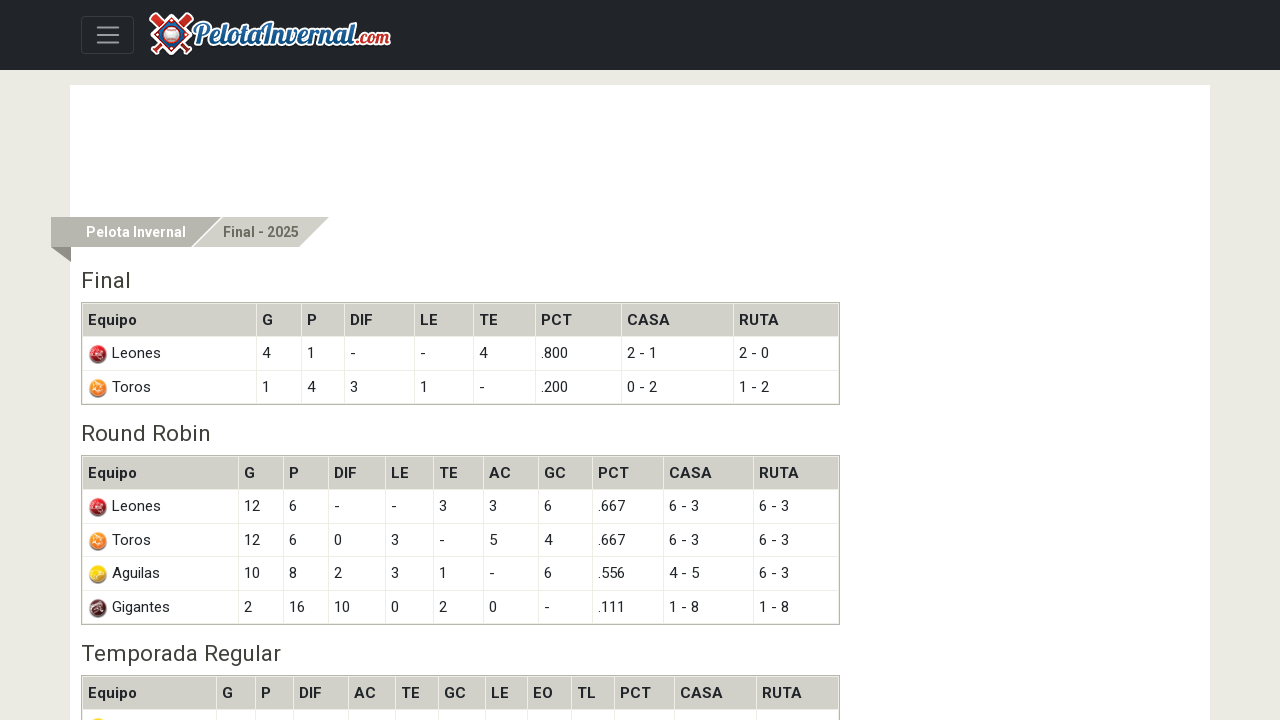